Tests various link types on the DemoQA Links page, including links that open new windows and API call links that return different HTTP status codes (Created, No Content, Moved Permanently, Bad Request, Unauthorized).

Starting URL: https://demoqa.com

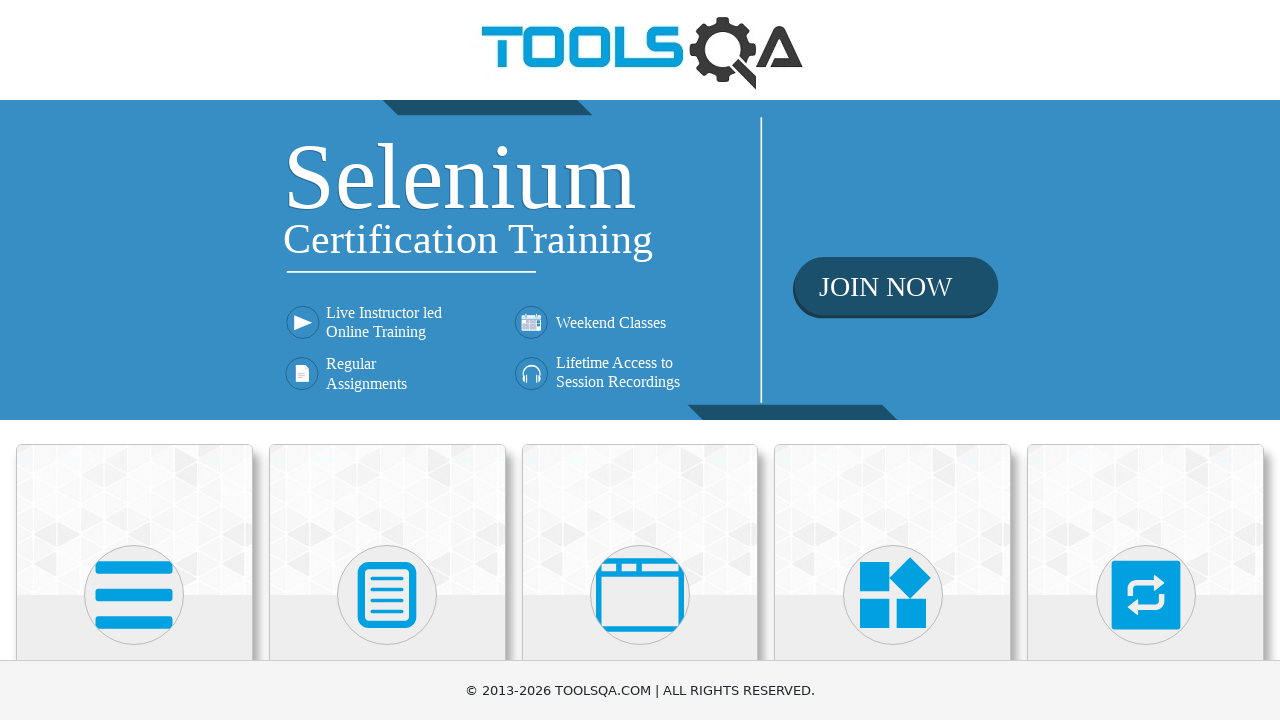

Clicked on Elements menu item at (134, 508) on xpath=//*[.='Elements']
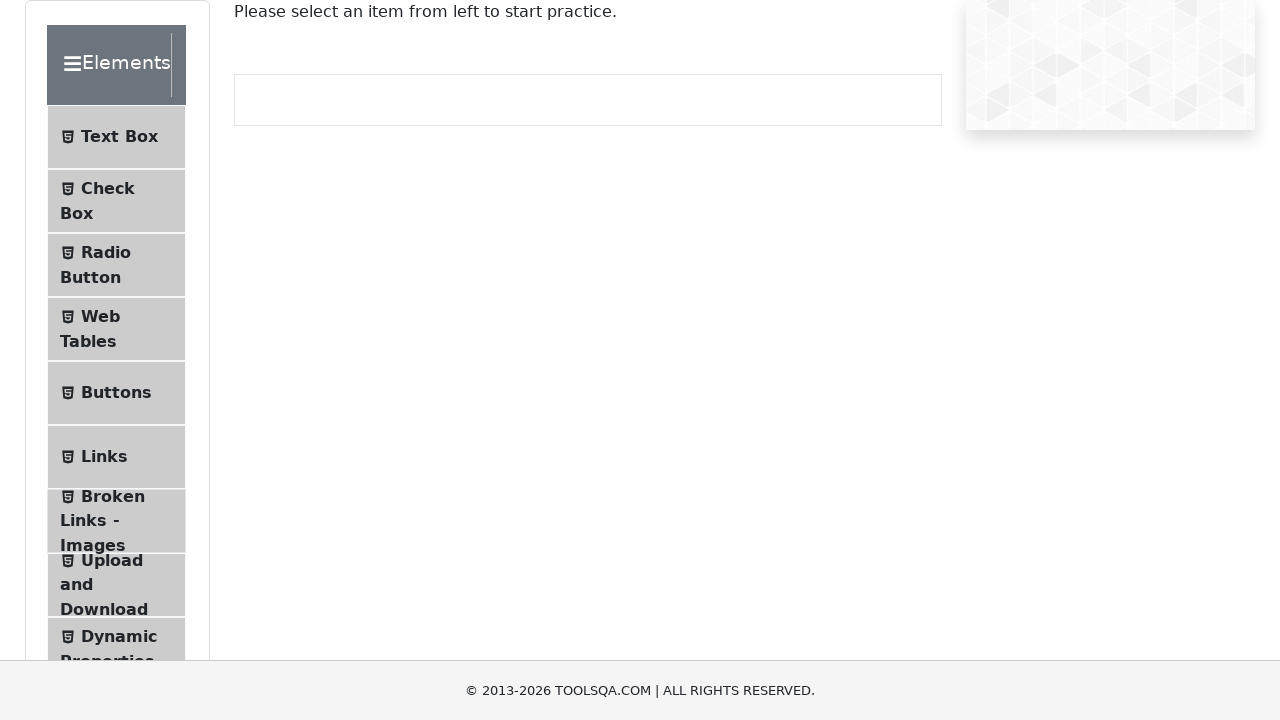

Clicked on Links submenu at (104, 457) on xpath=//span[text()='Links']
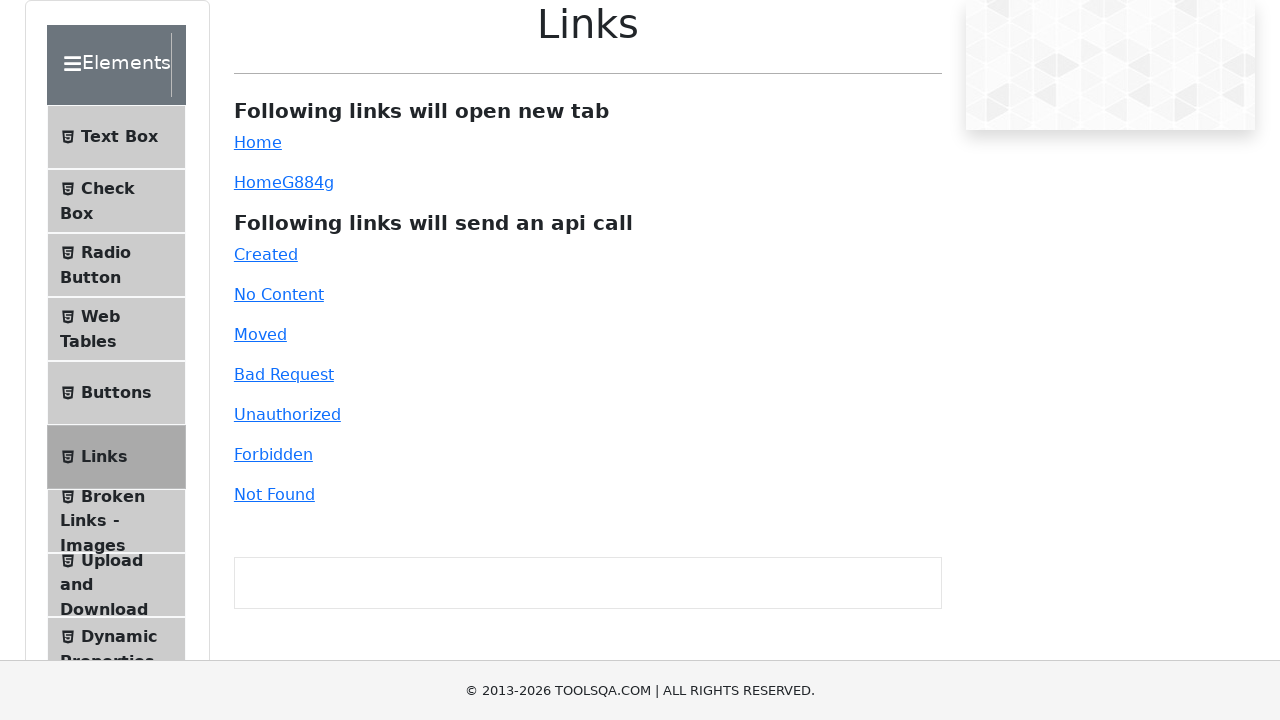

Clicked simple link and new window opened with URL: https://demoqa.com/ at (258, 142) on #simpleLink
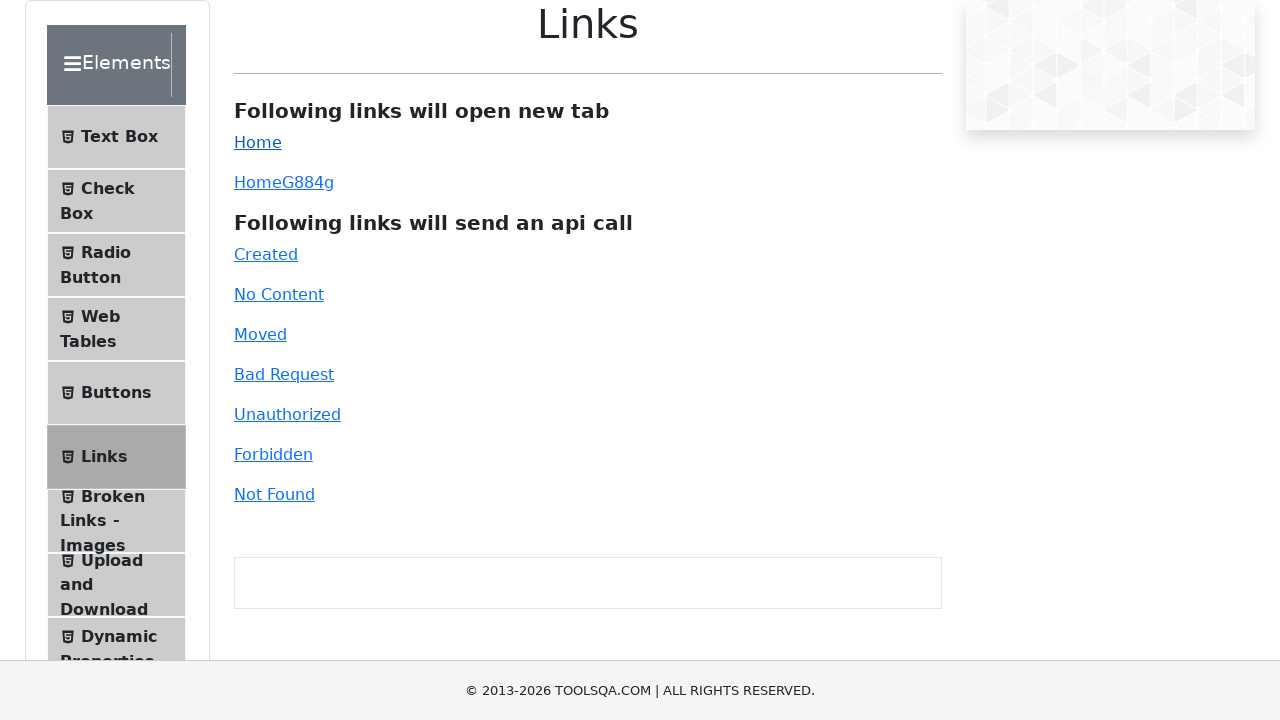

Closed simple link new window
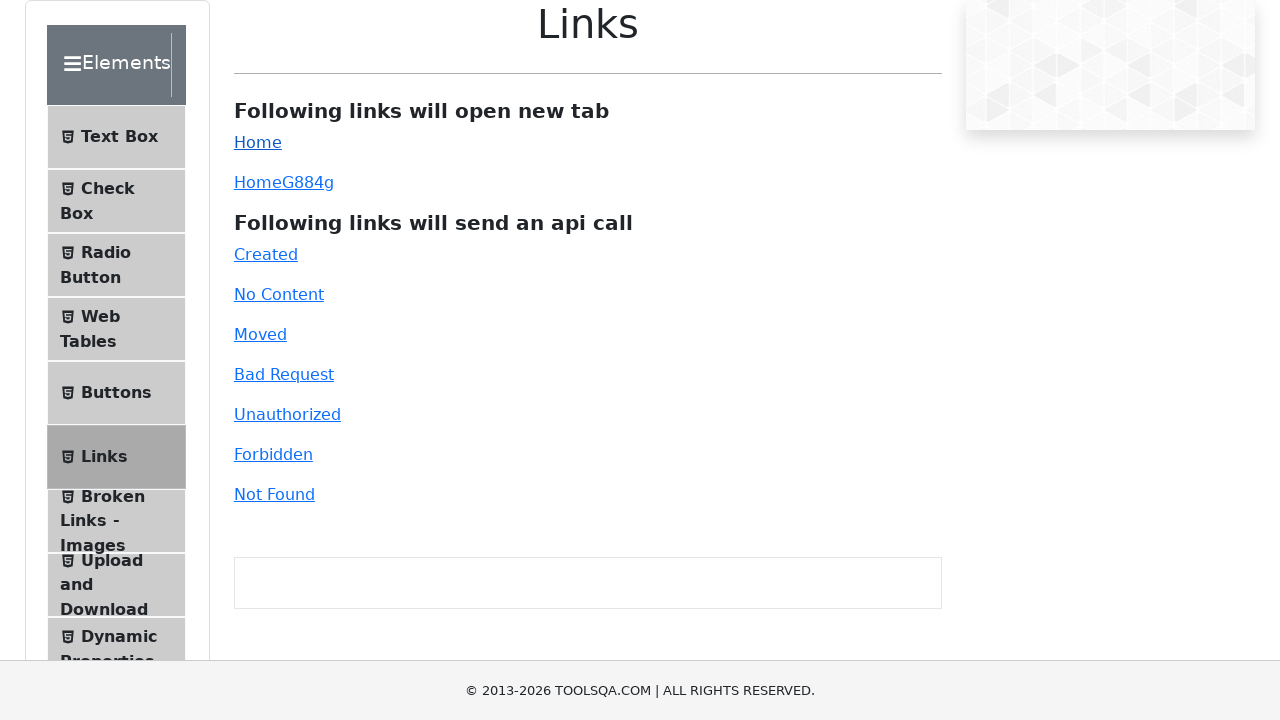

Clicked dynamic link and new window opened with URL: https://demoqa.com/ at (258, 182) on #dynamicLink
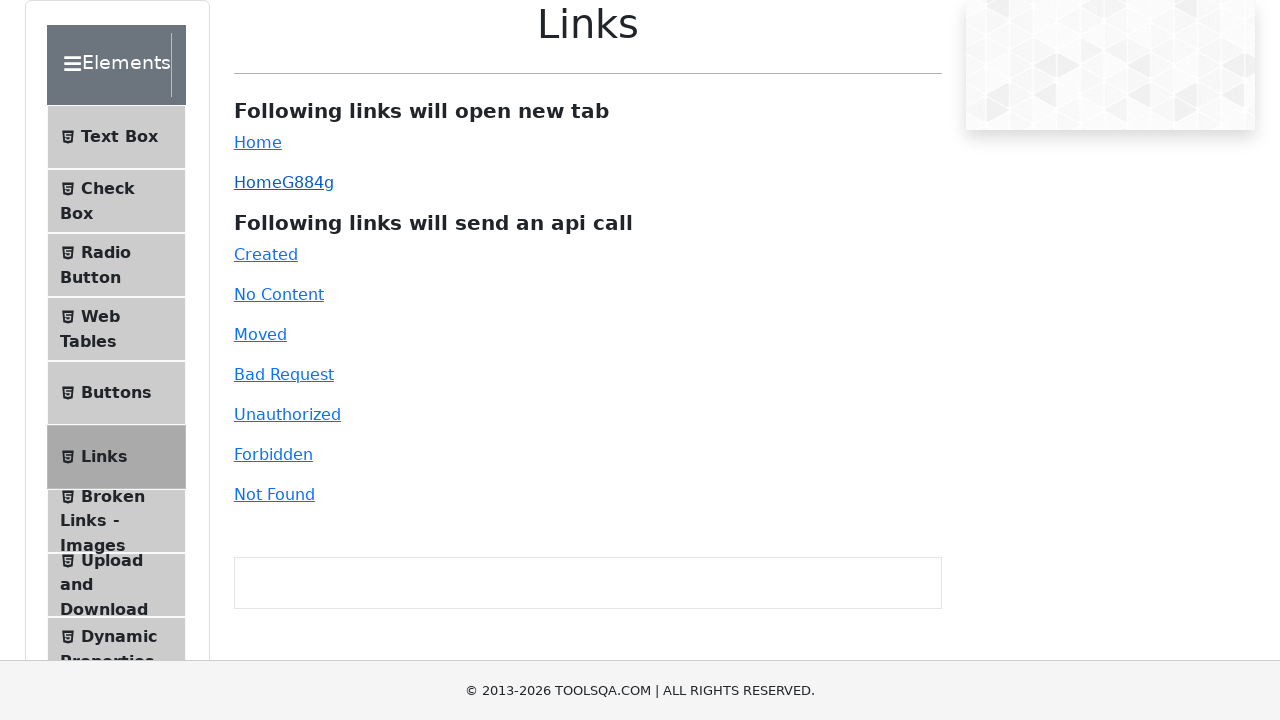

Closed dynamic link new window
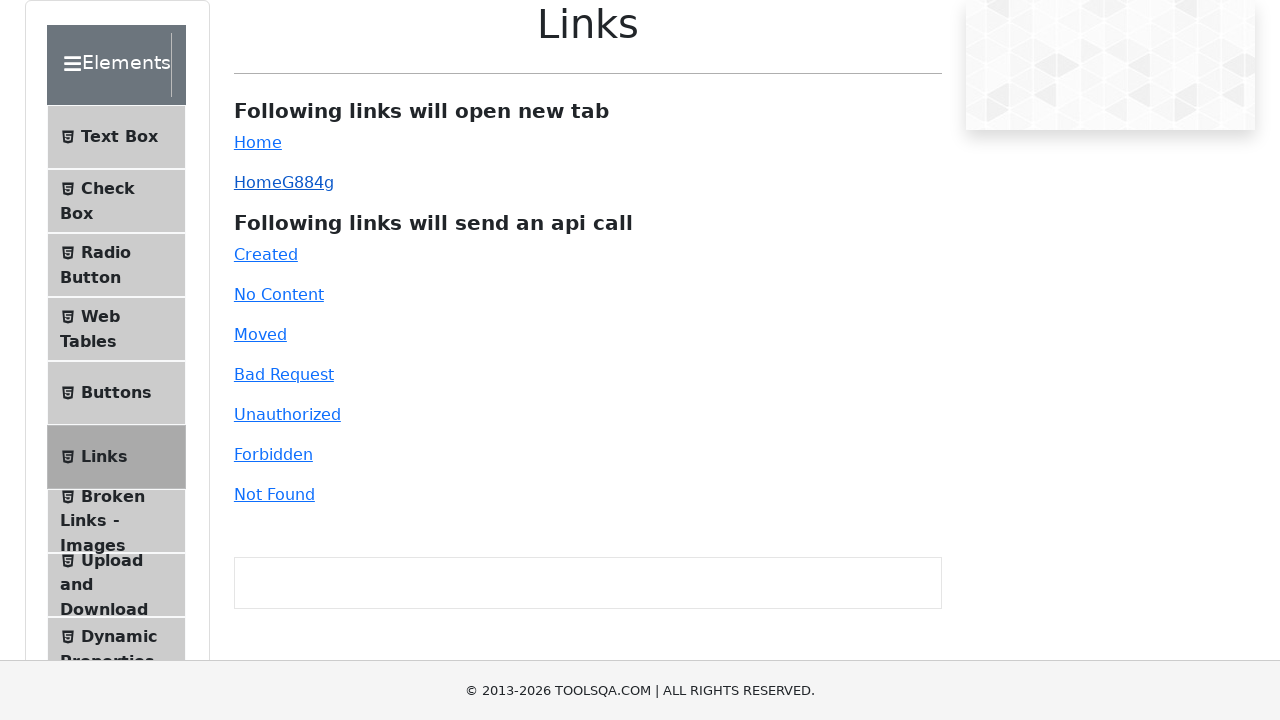

Clicked on Created (201) link at (266, 254) on #created
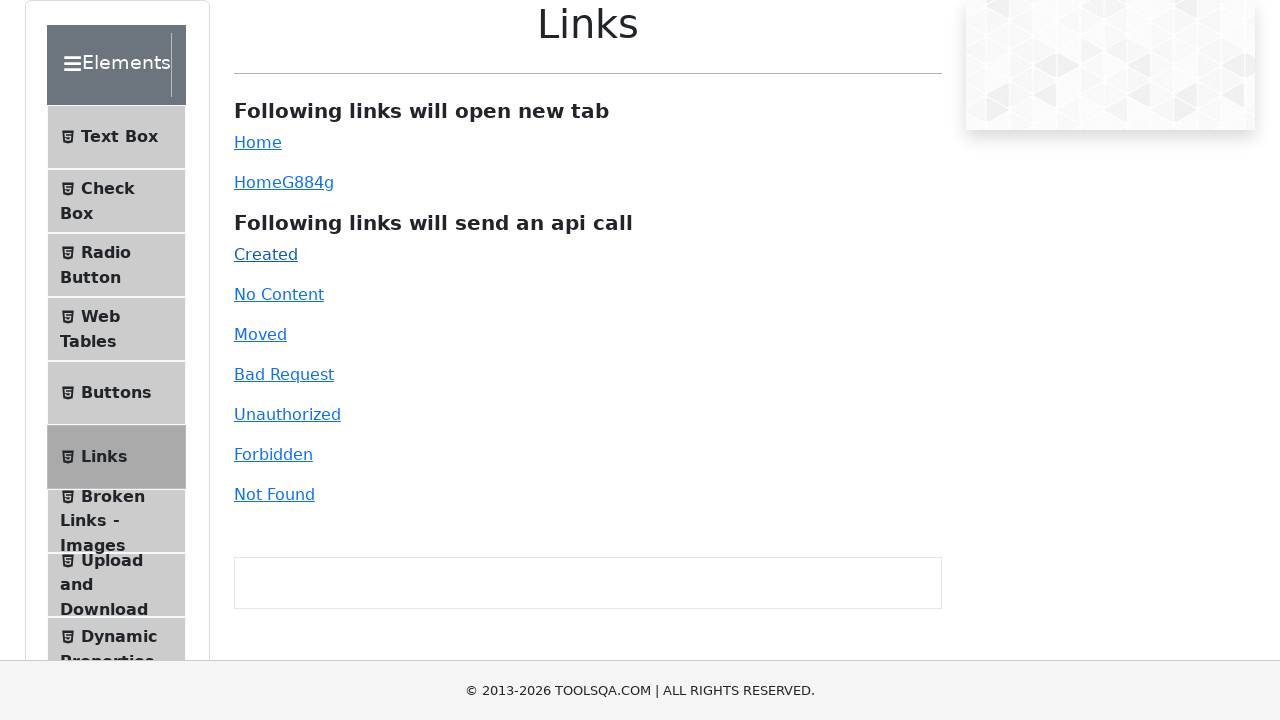

Link response element loaded for Created link
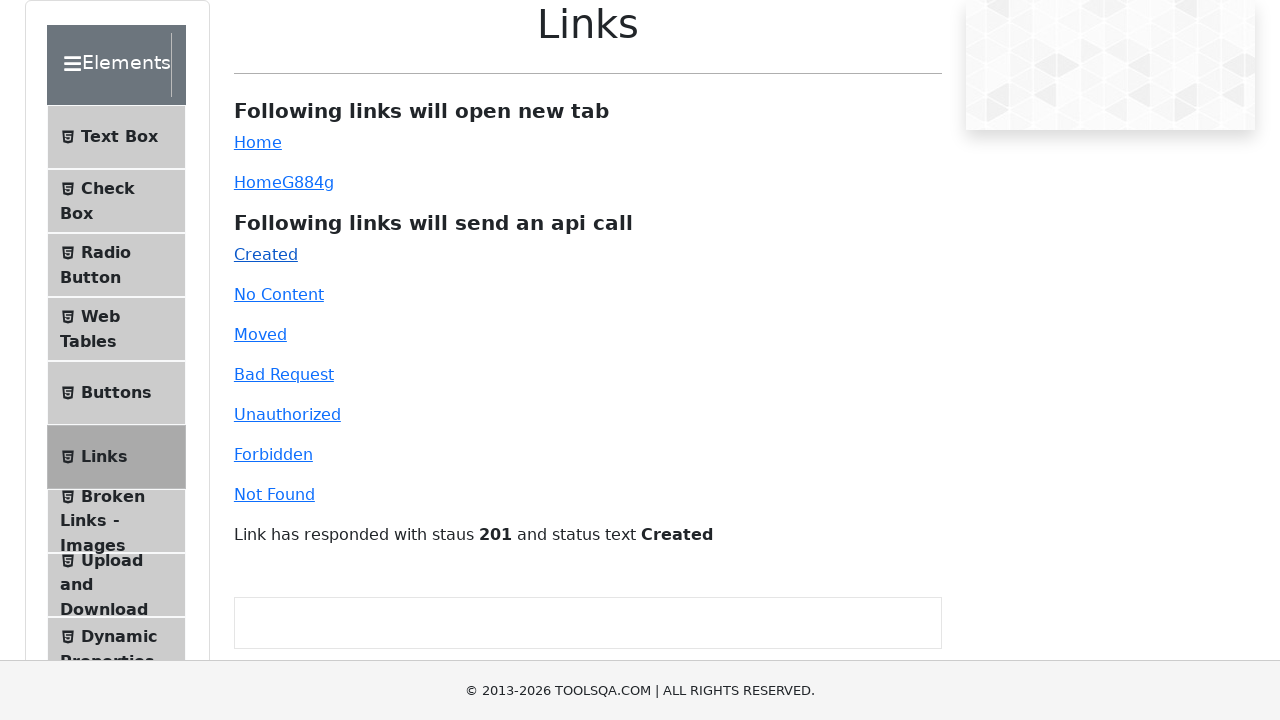

Verified Created link response contains 'Link has responded'
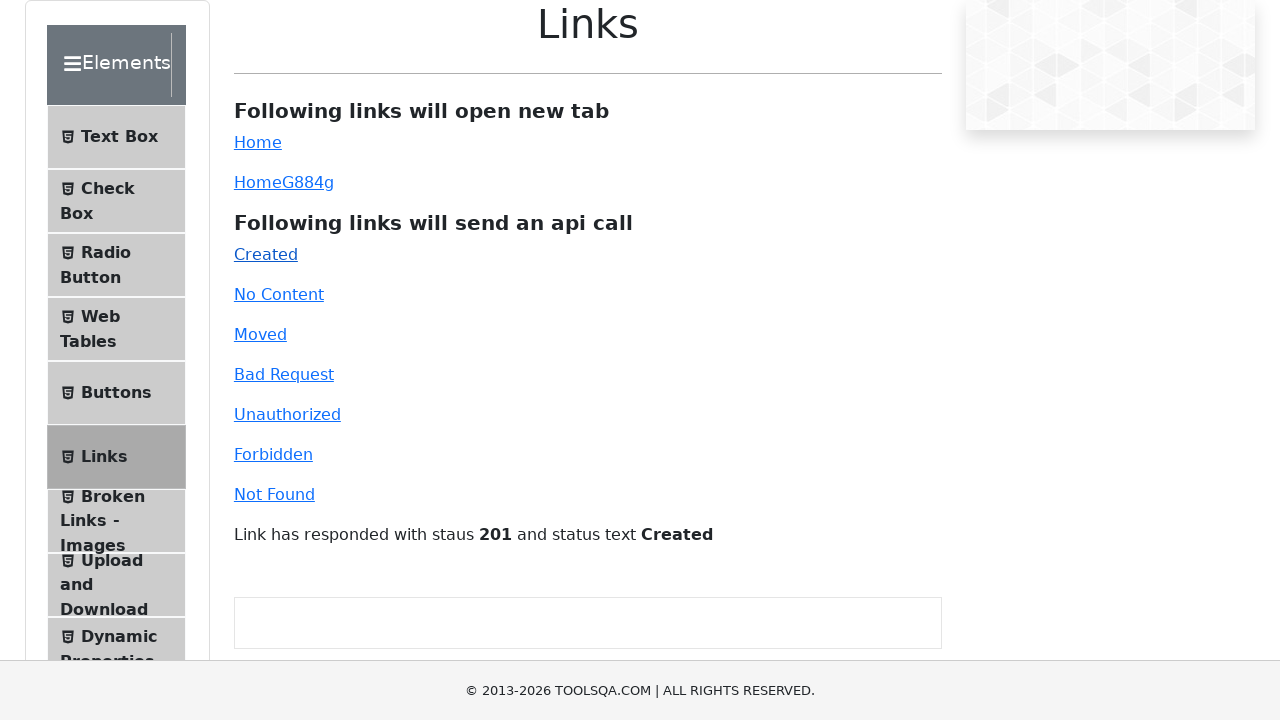

Clicked on No Content (204) link at (279, 294) on #no-content
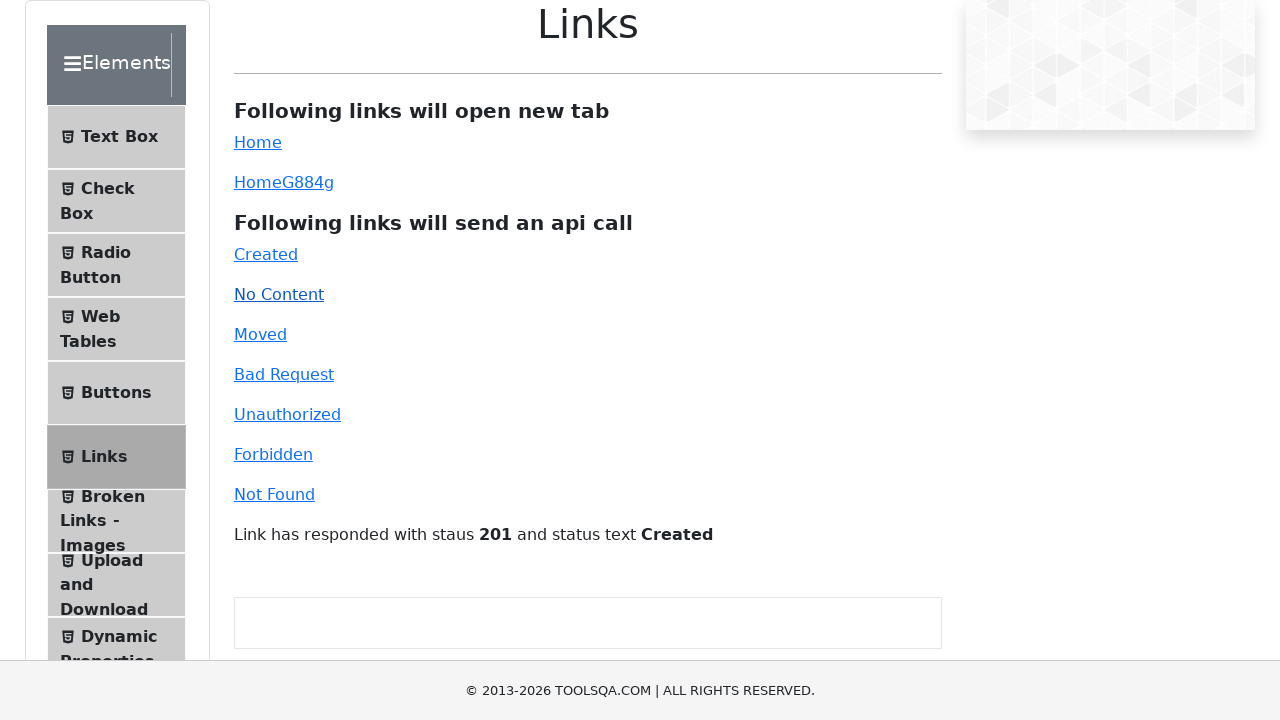

No Content response element loaded
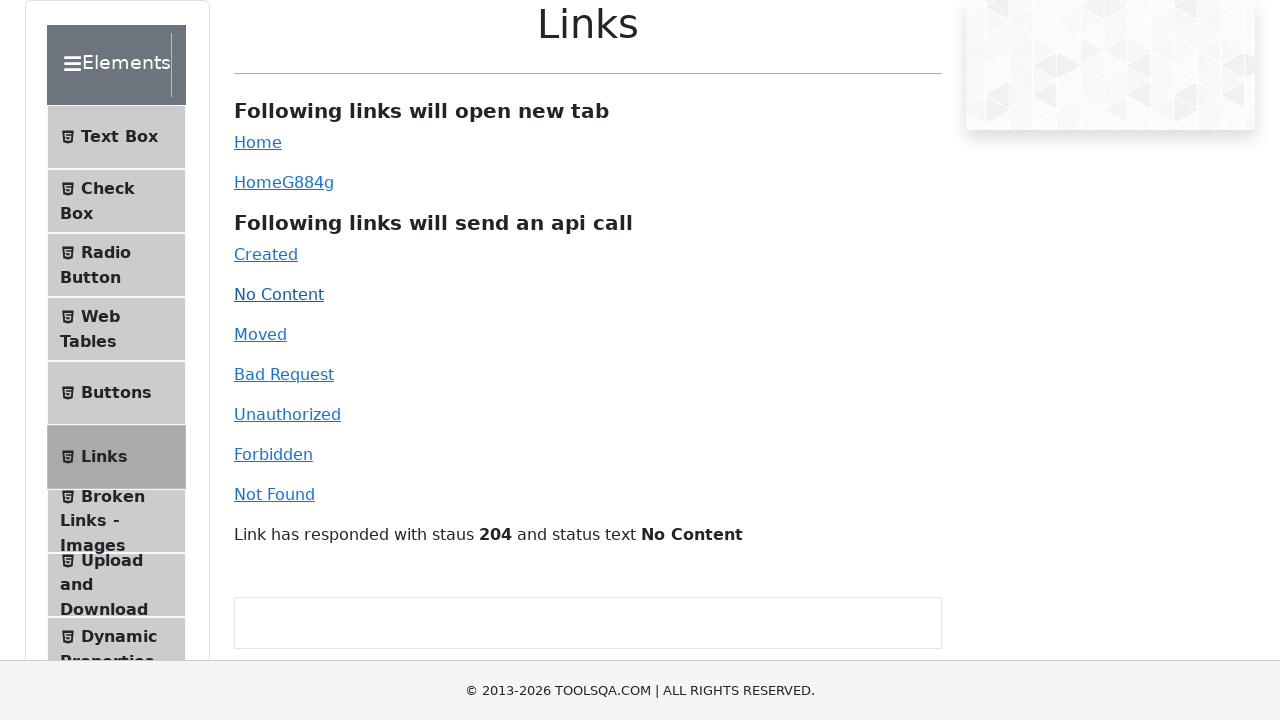

Verified No Content response displays correct text
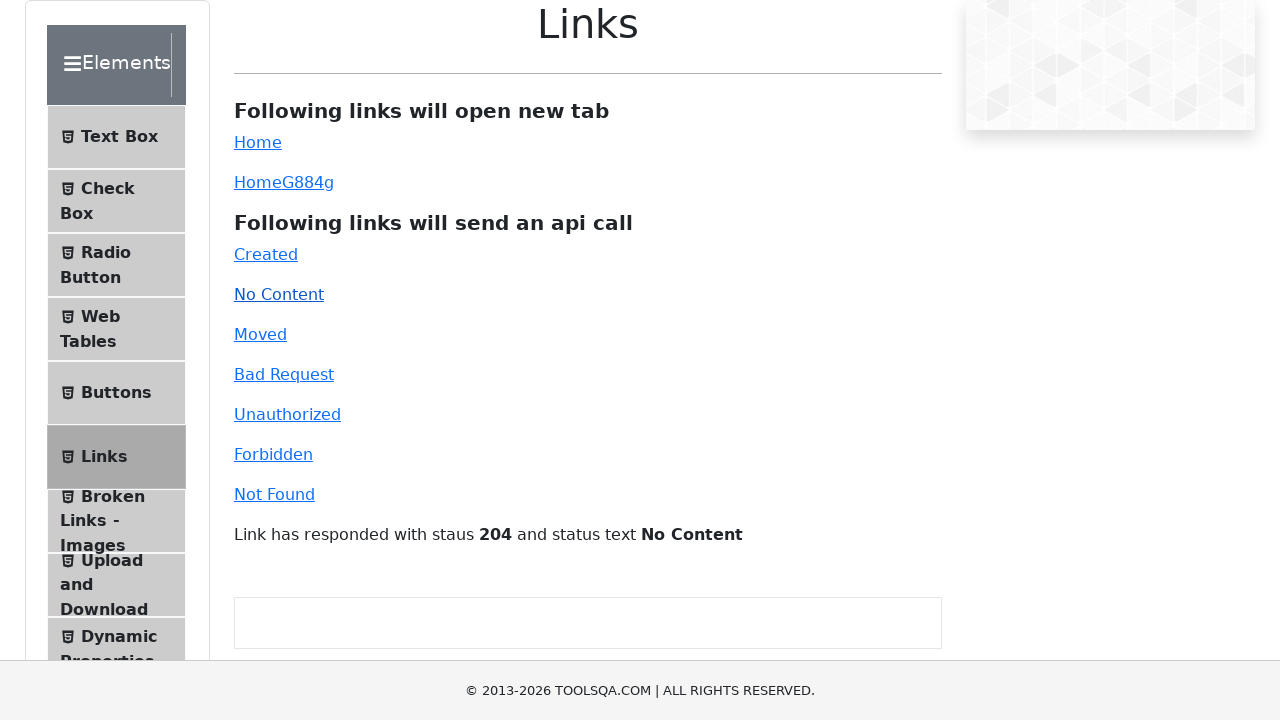

Clicked on Moved Permanently (301) link at (260, 334) on #moved
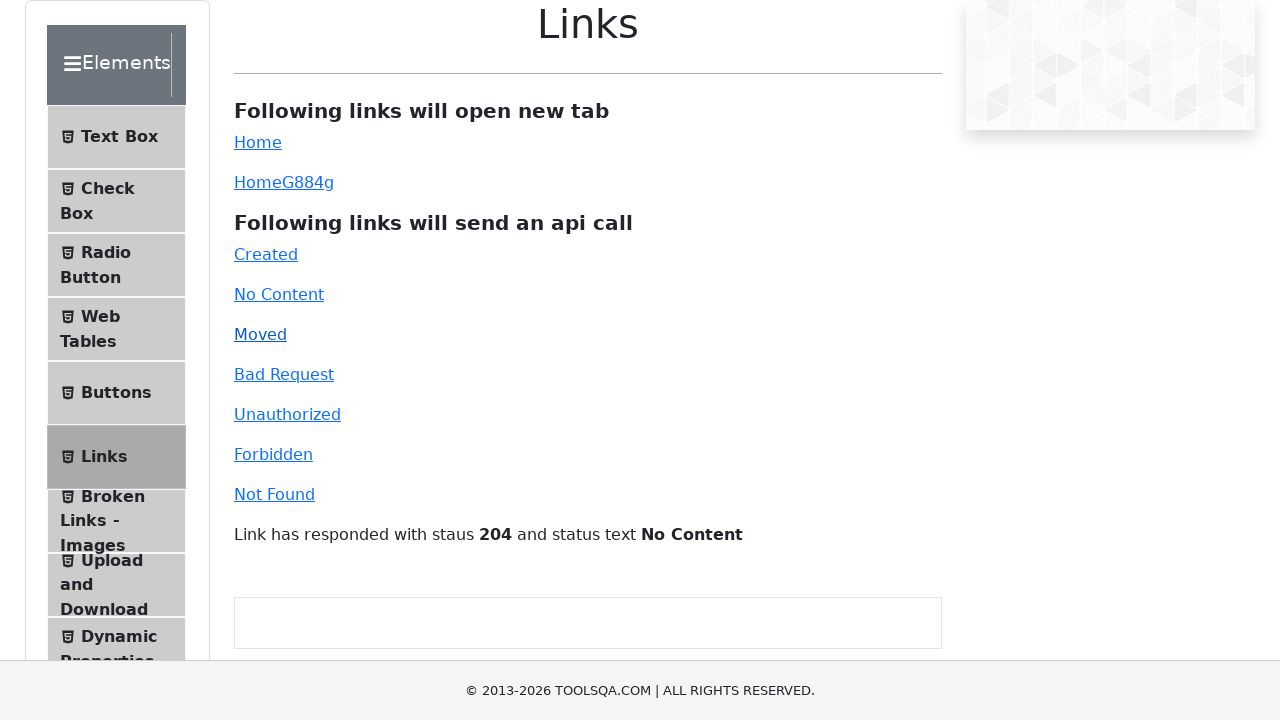

Moved Permanently response element loaded
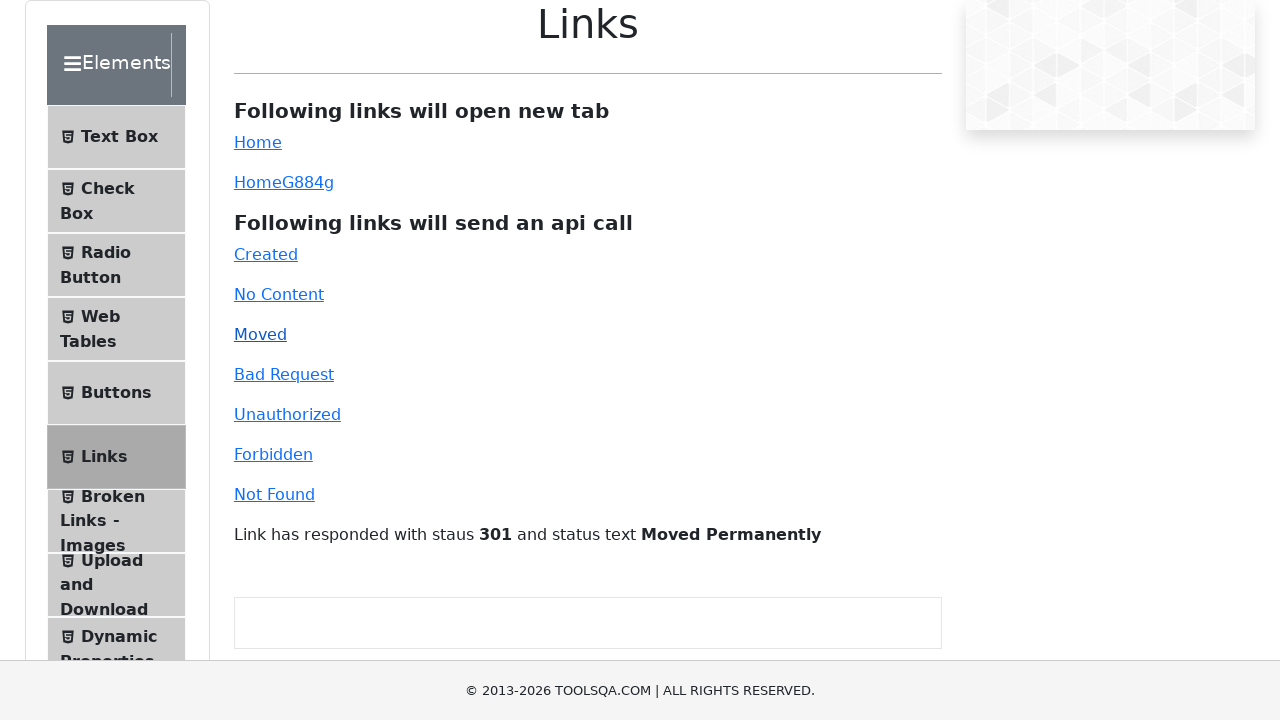

Verified Moved Permanently response displays correct text
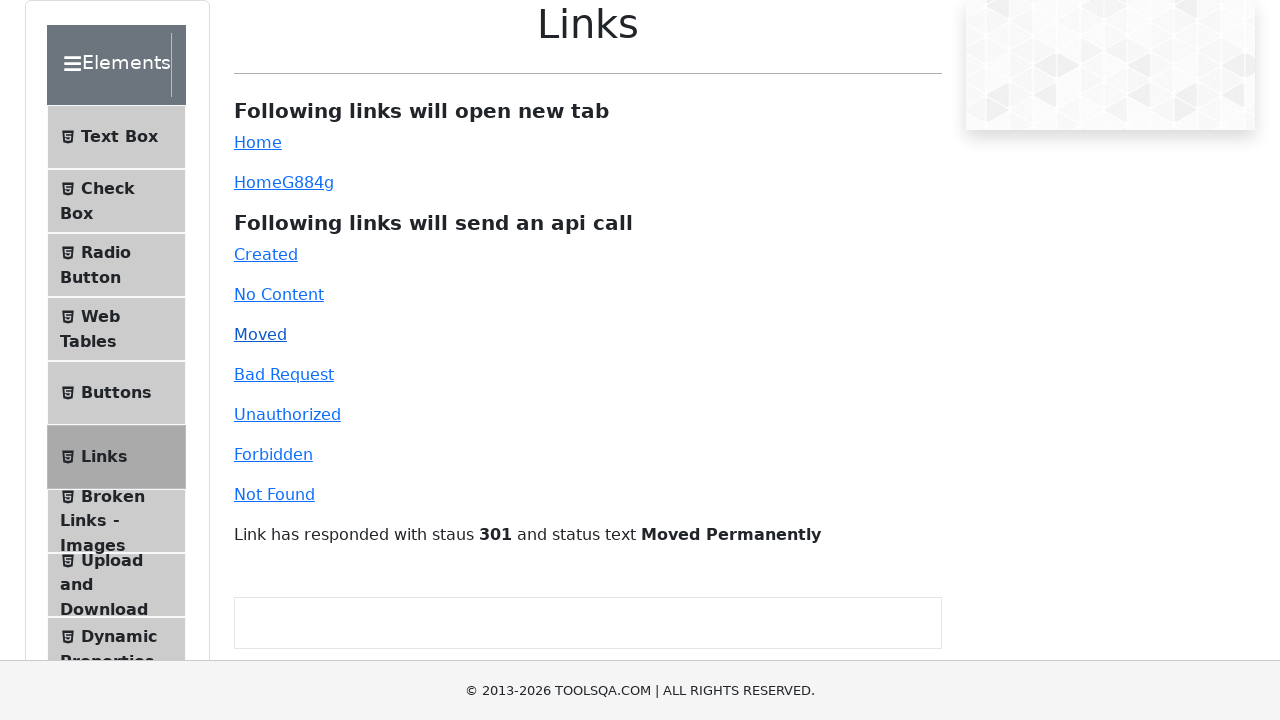

Clicked on Bad Request (400) link at (284, 374) on #bad-request
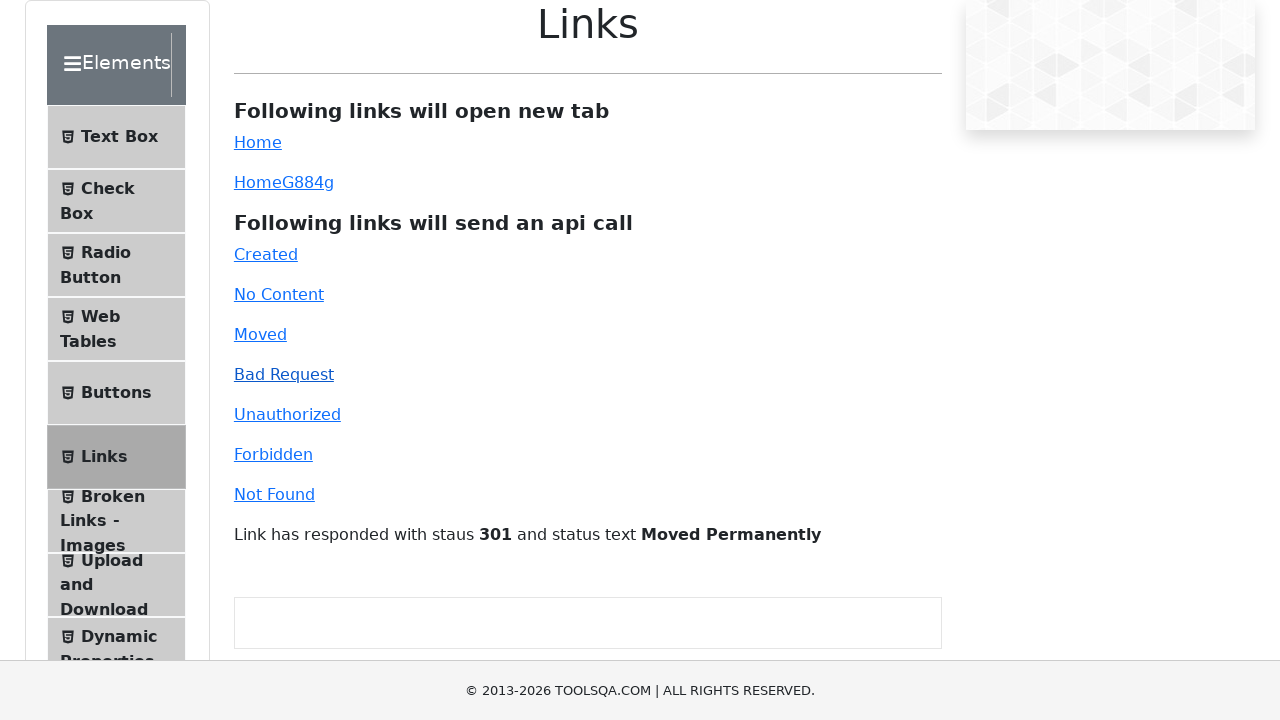

Bad Request response element loaded
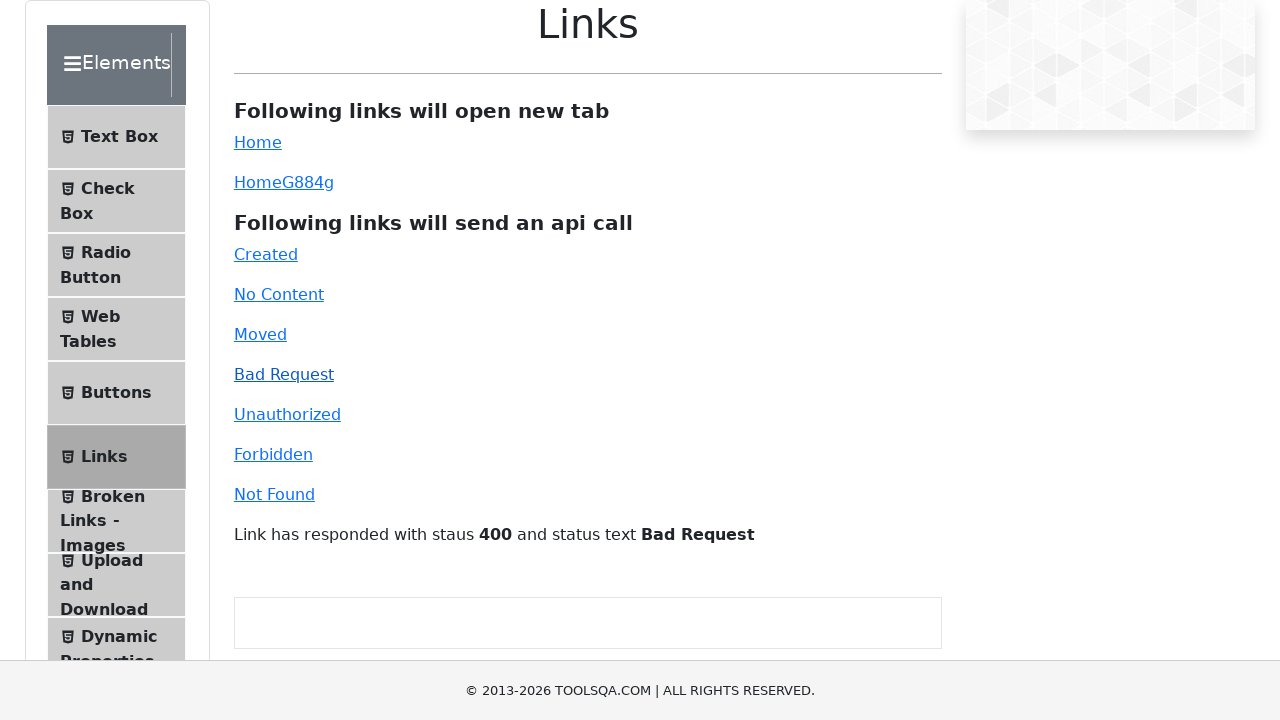

Verified Bad Request response displays correct text
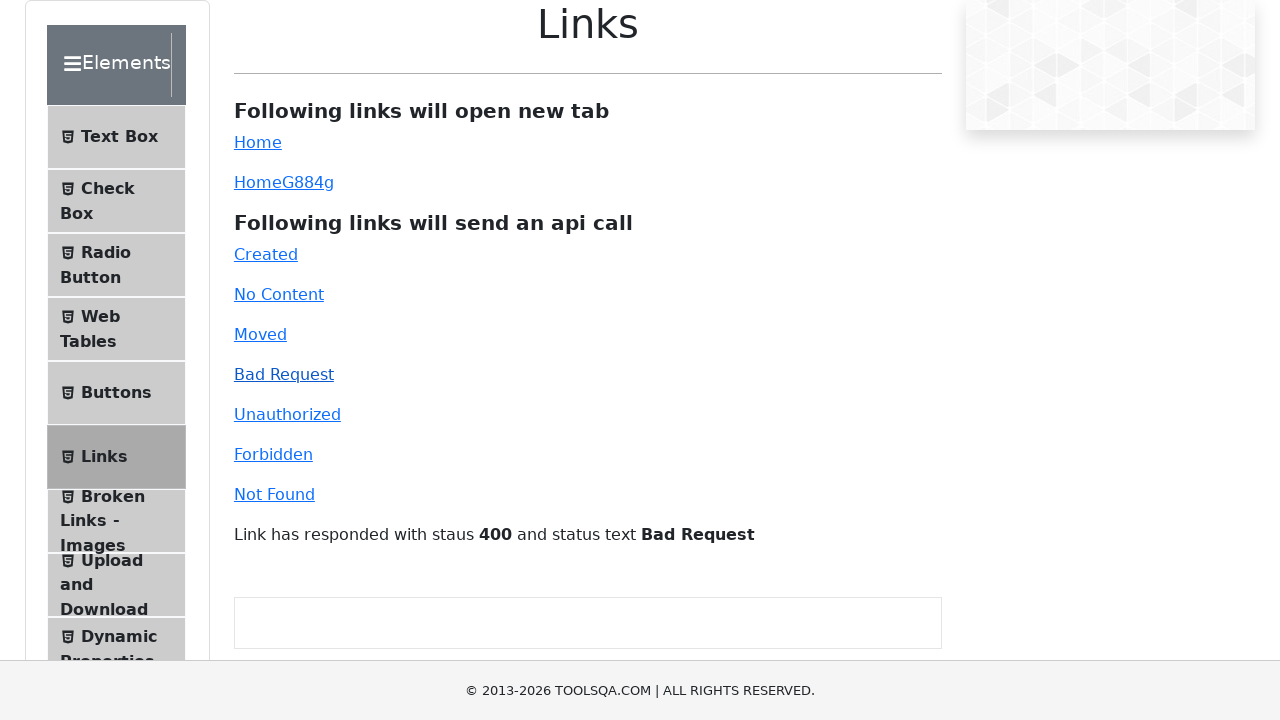

Clicked on Unauthorized (401) link at (287, 414) on #unauthorized
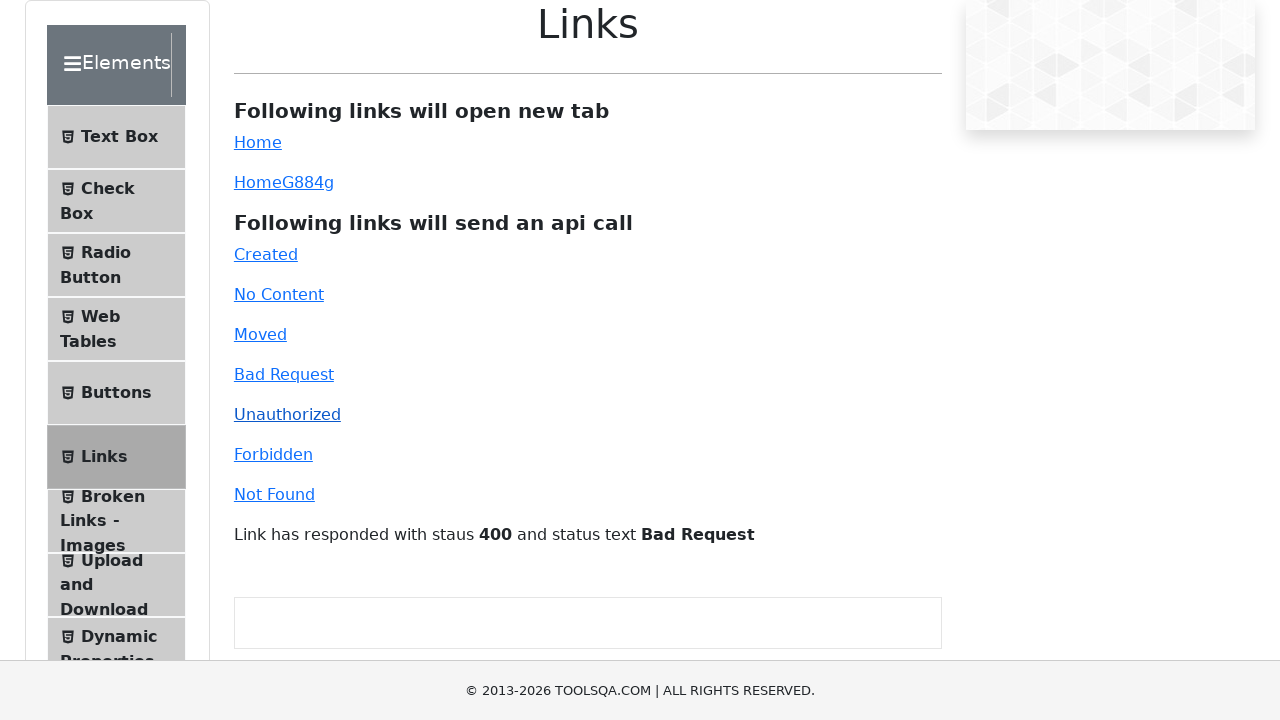

Unauthorized response element loaded
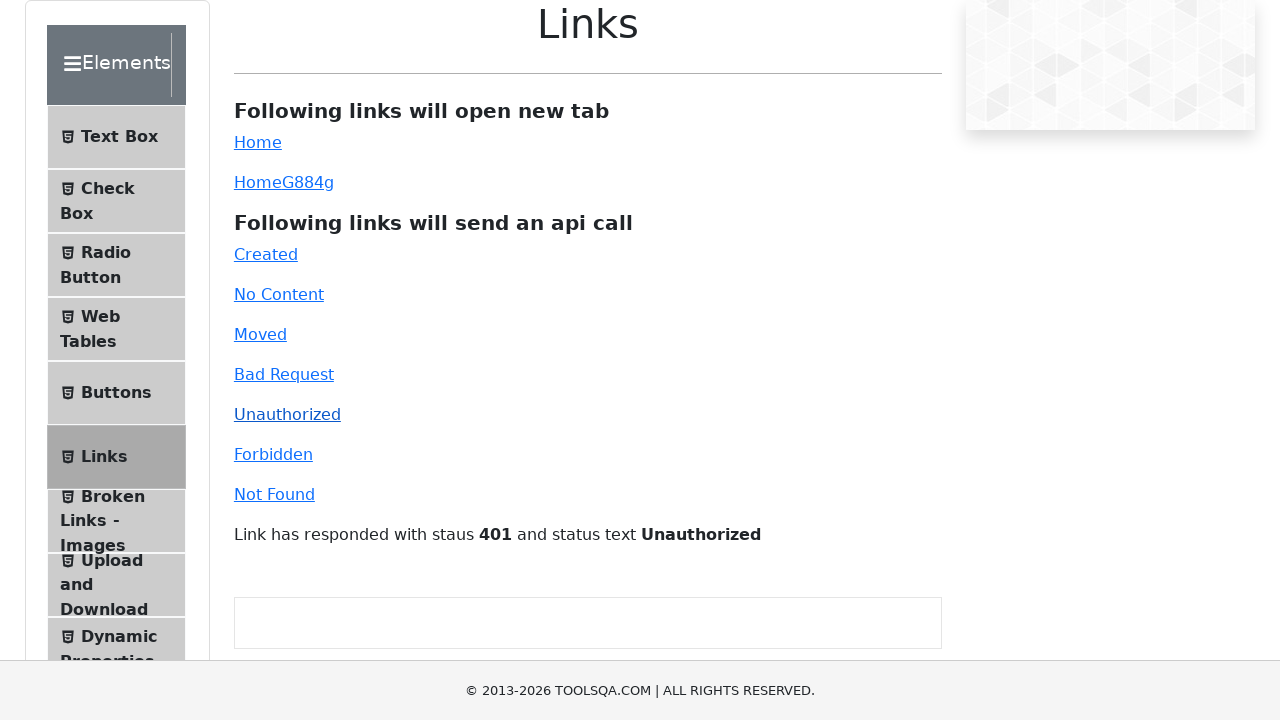

Verified Unauthorized response displays correct text
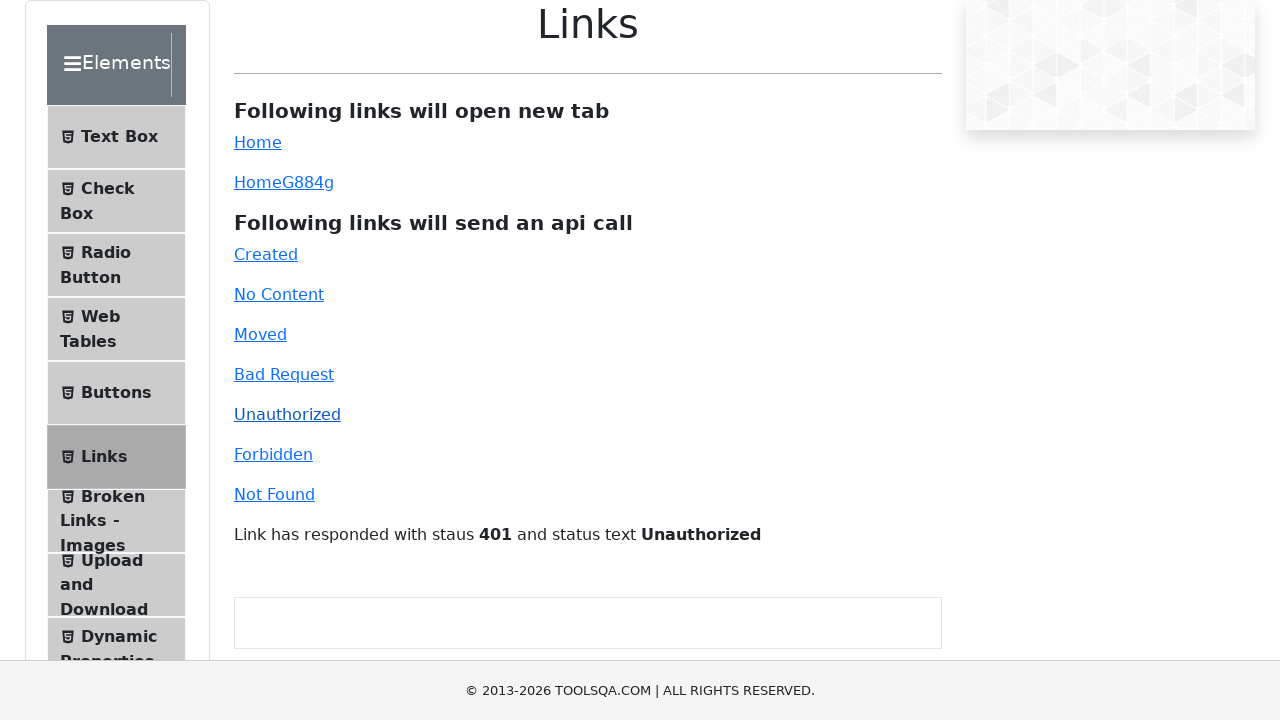

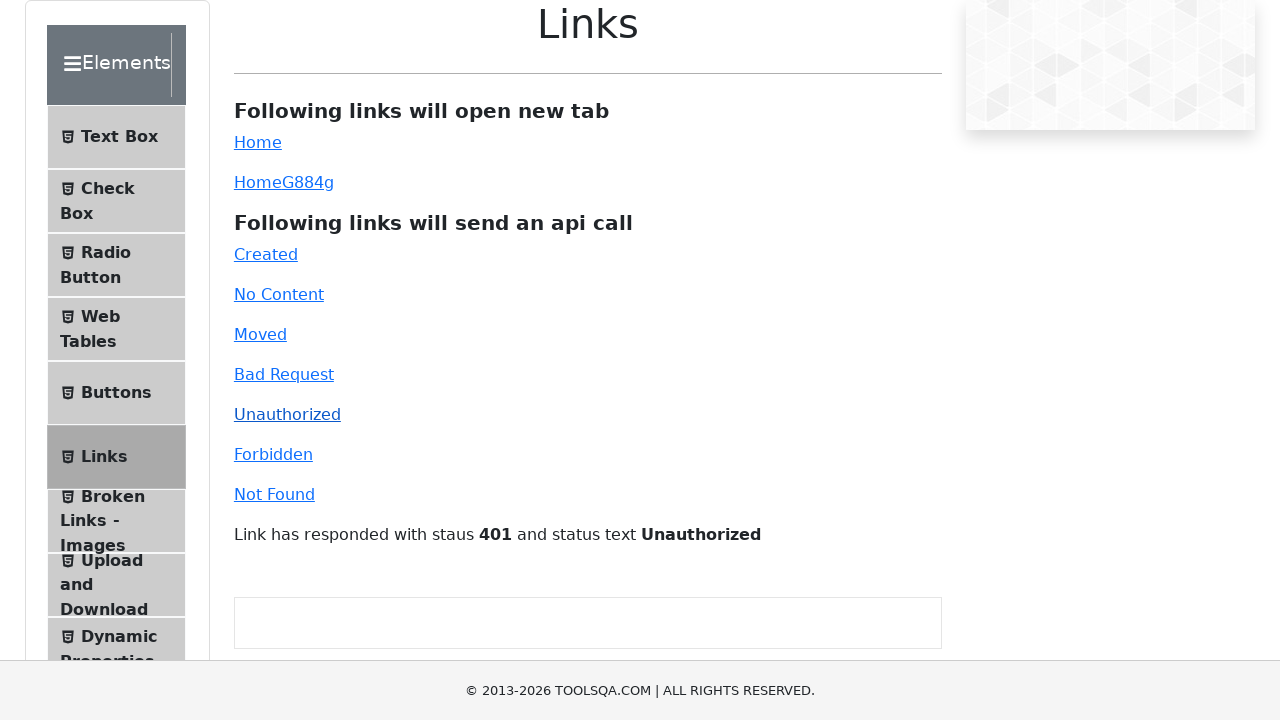